Verifies that a single click on the double-click button does not trigger the double-click message

Starting URL: https://demoqa.com/buttons

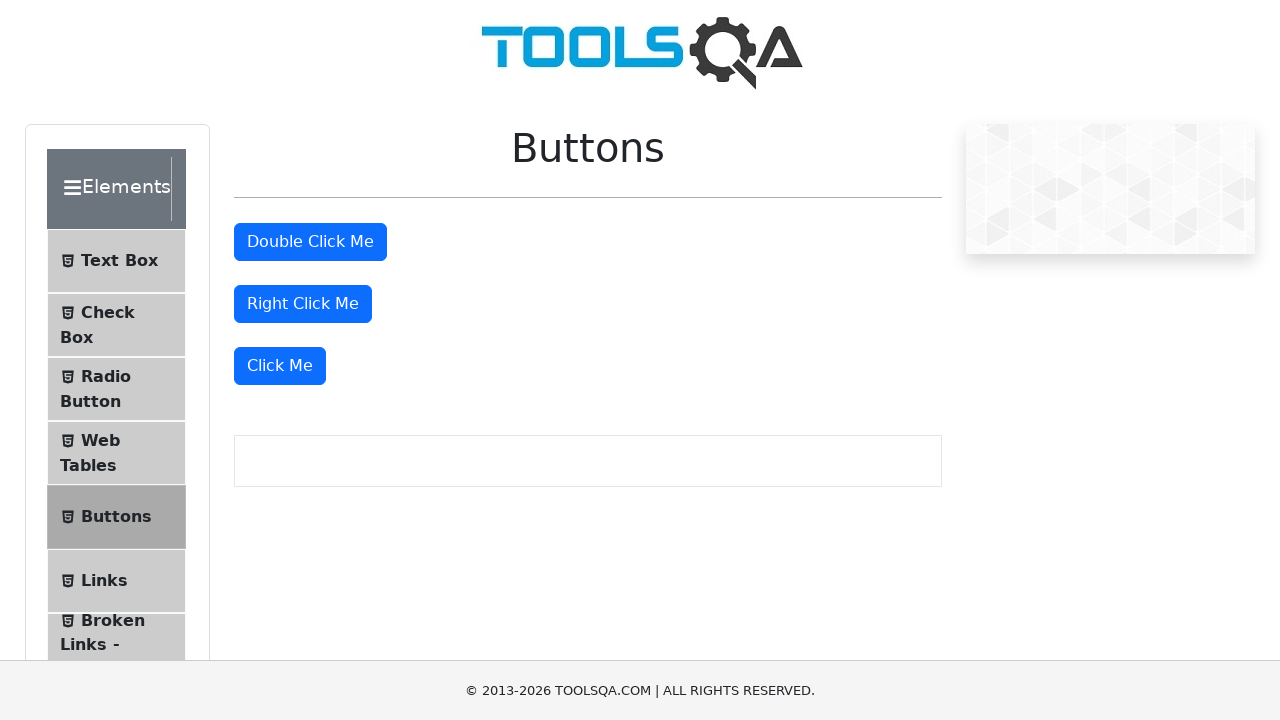

Located the double-click button element
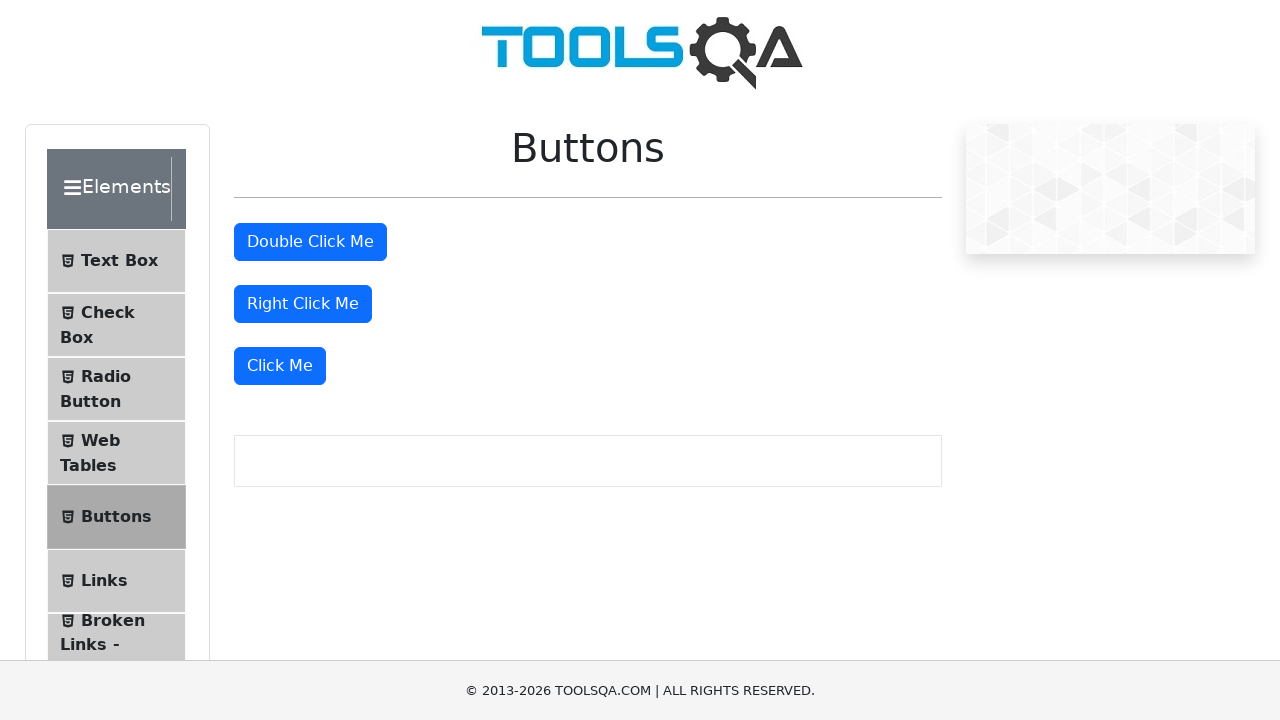

Scrolled double-click button into view
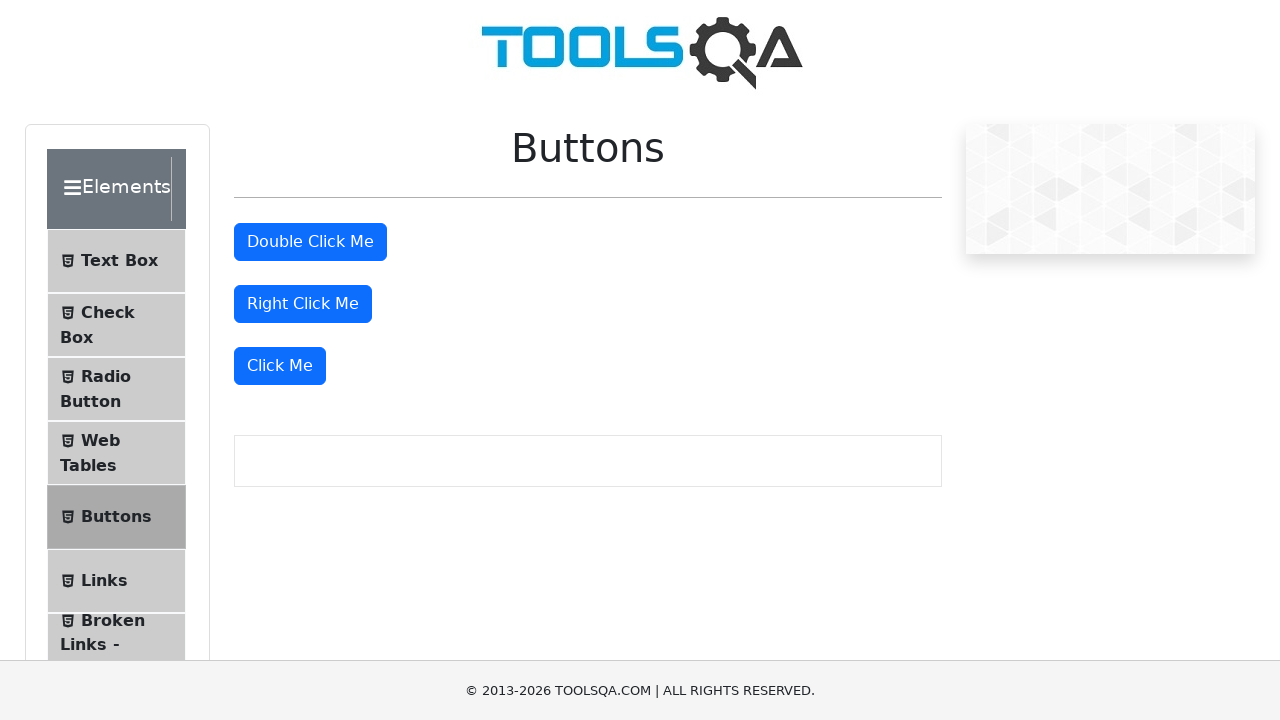

Performed single click on the double-click button at (310, 242) on #doubleClickBtn
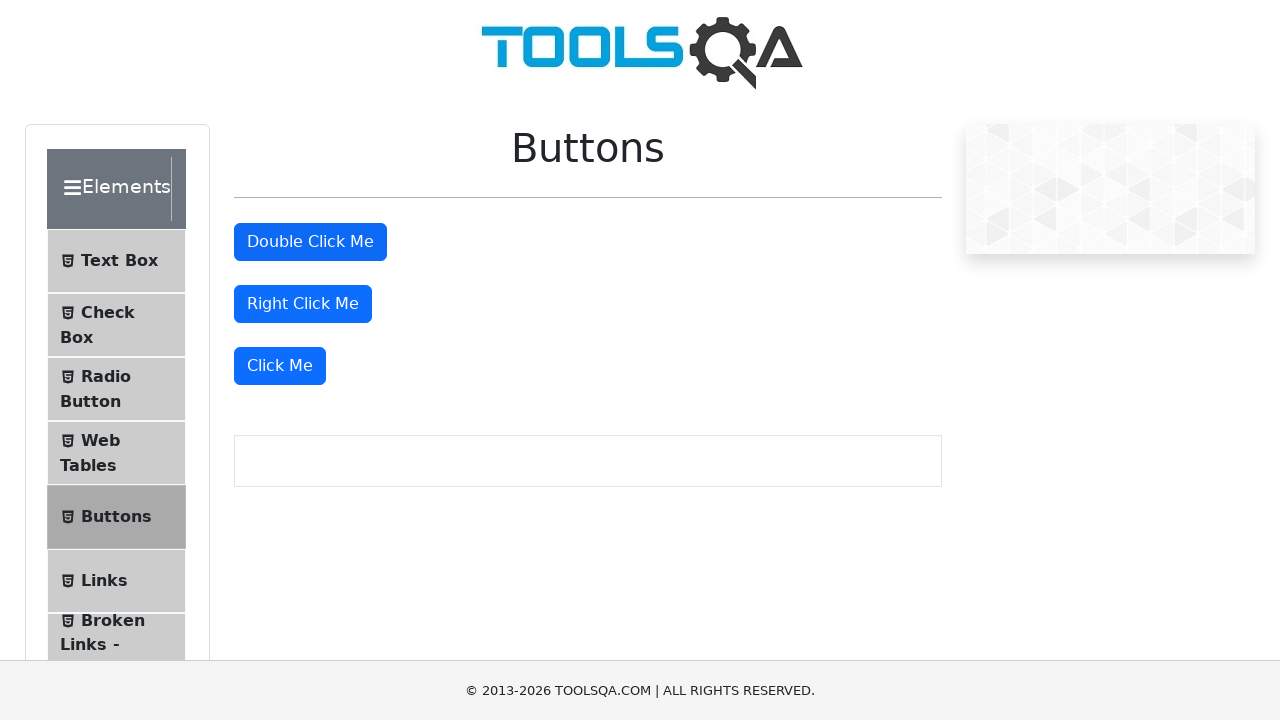

Verified that double-click message is not displayed after single click
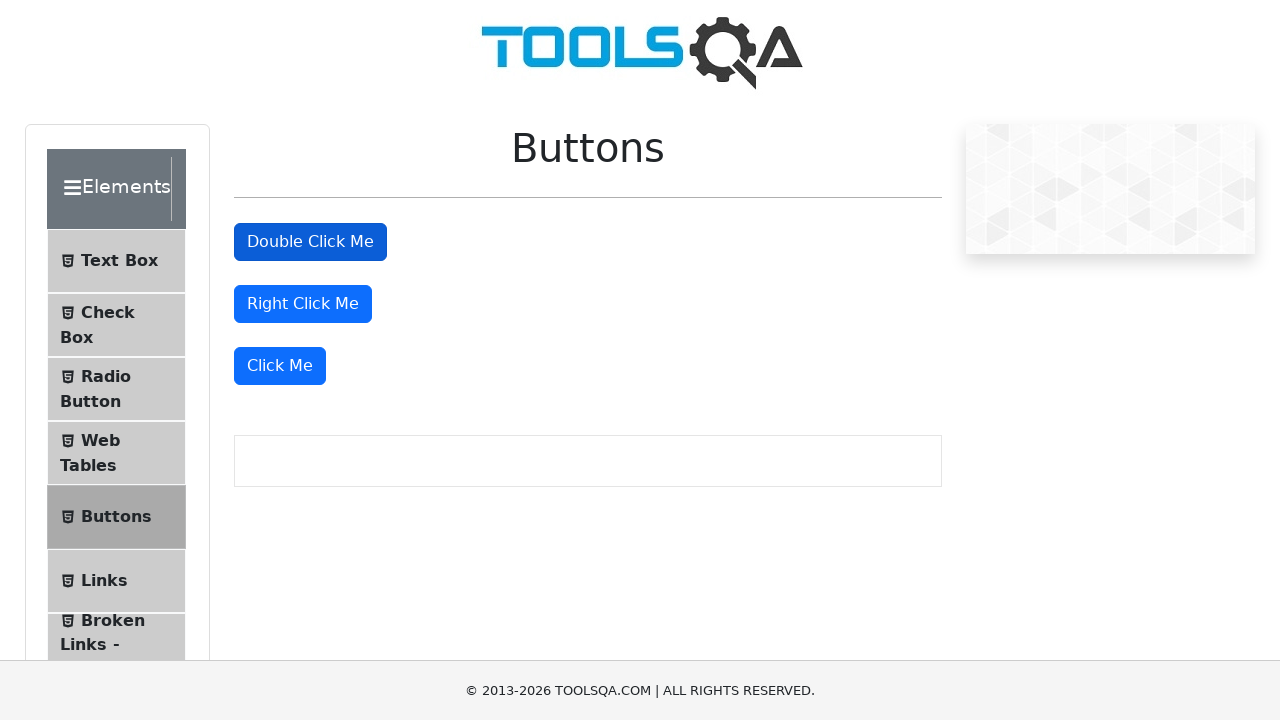

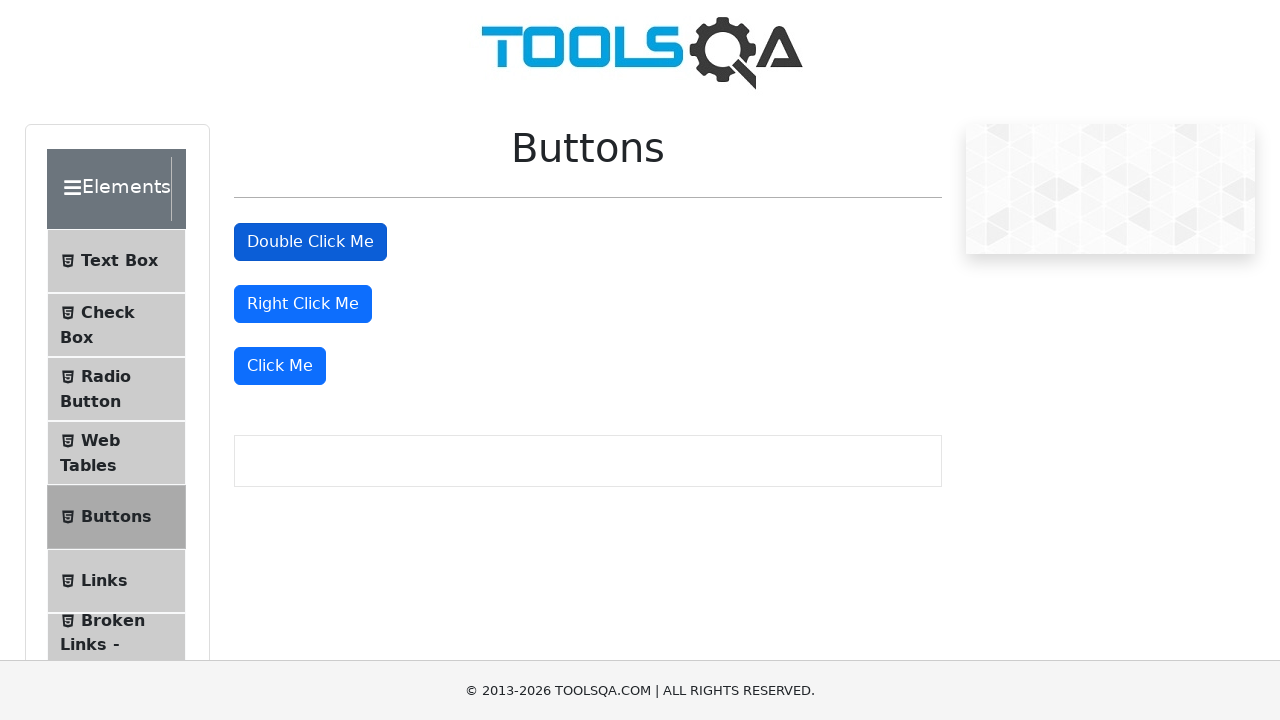